Tests searching for images on Safebooru by entering tags in the search field, submitting the search, clicking on a random result image, and verifying the full image loads.

Starting URL: https://safebooru.org/

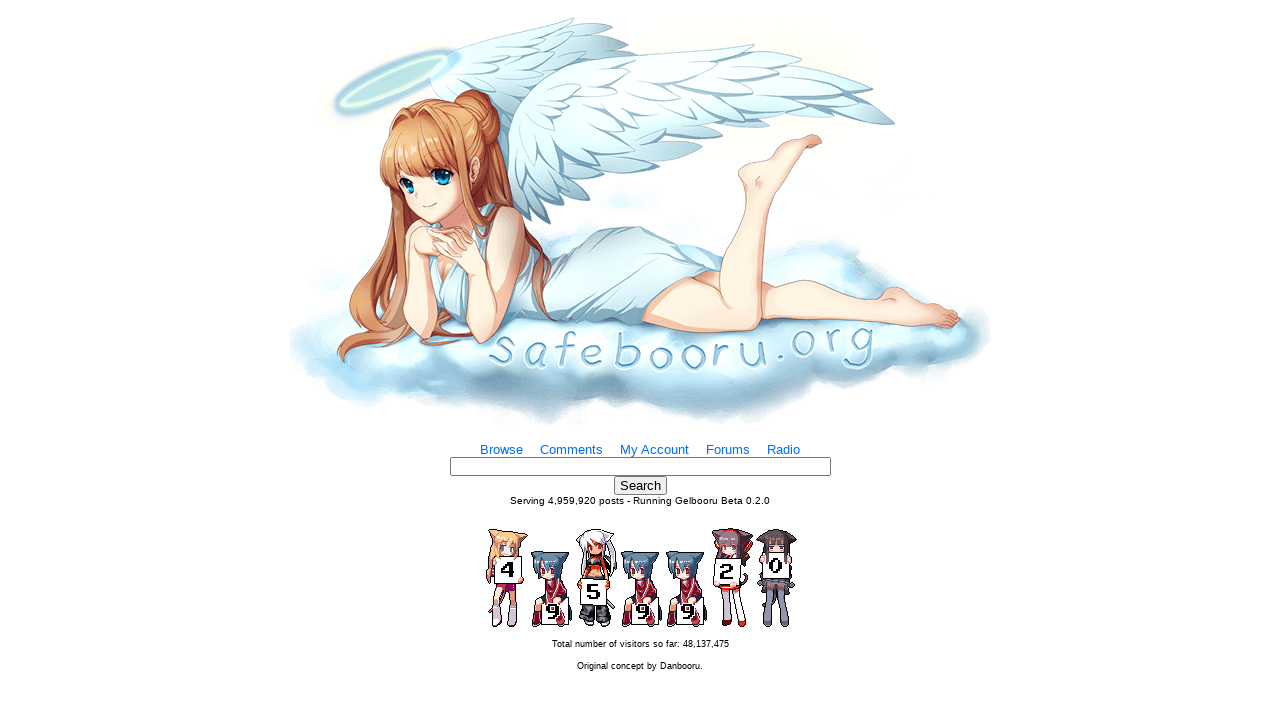

Filled search field with tags 'anime_girl cute' on input[name='tags']
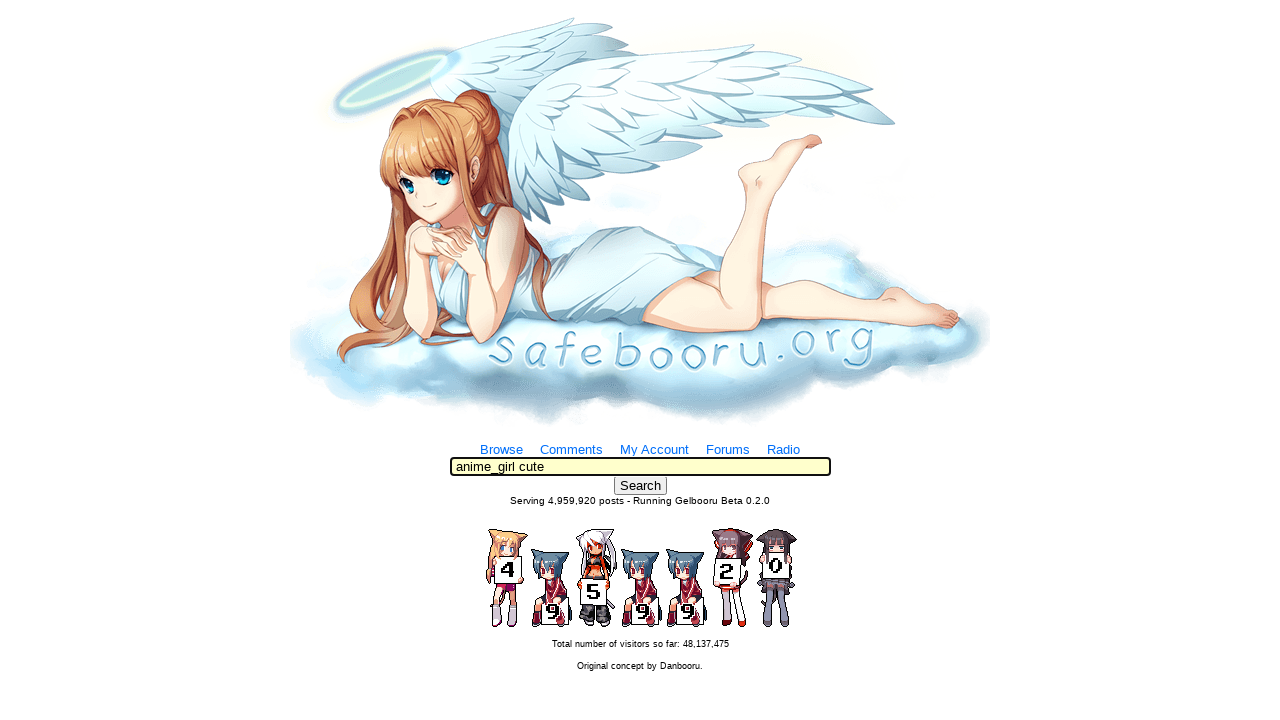

Pressed Enter to submit search on input[name='tags']
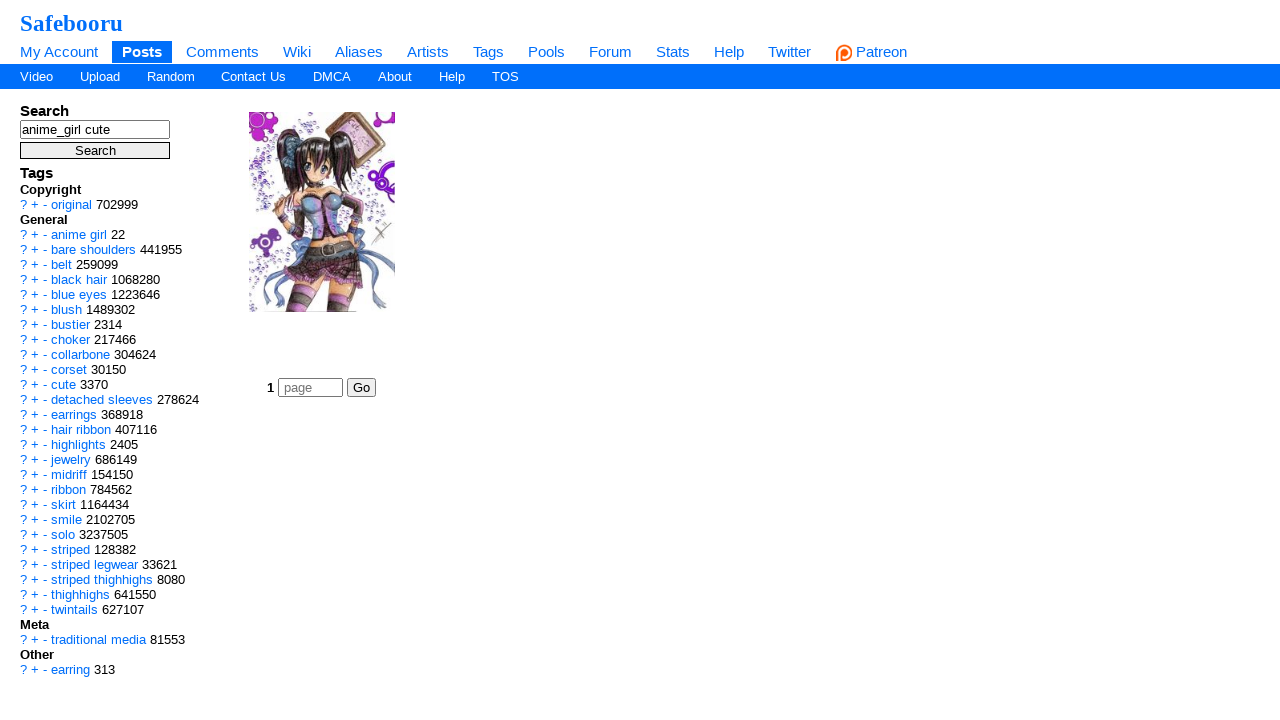

Search results preview images loaded
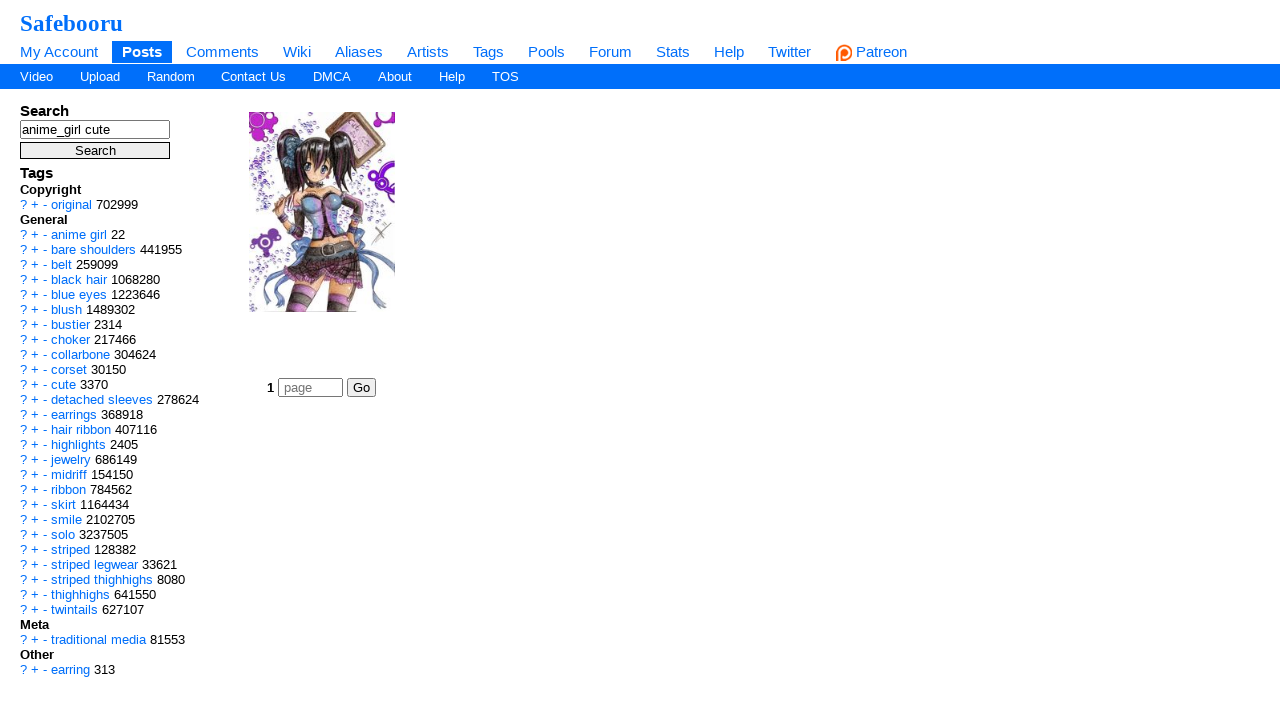

Clicked on first preview image to view full post at (322, 212) on .preview
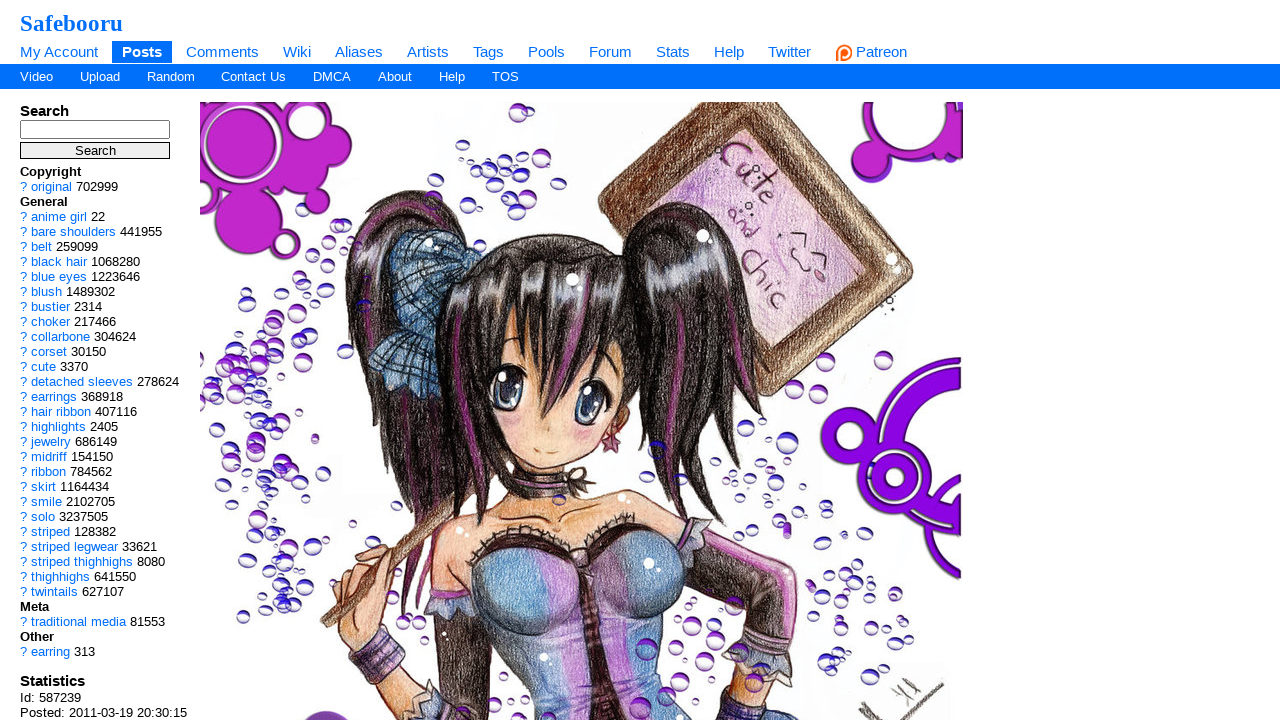

Full image loaded on post page
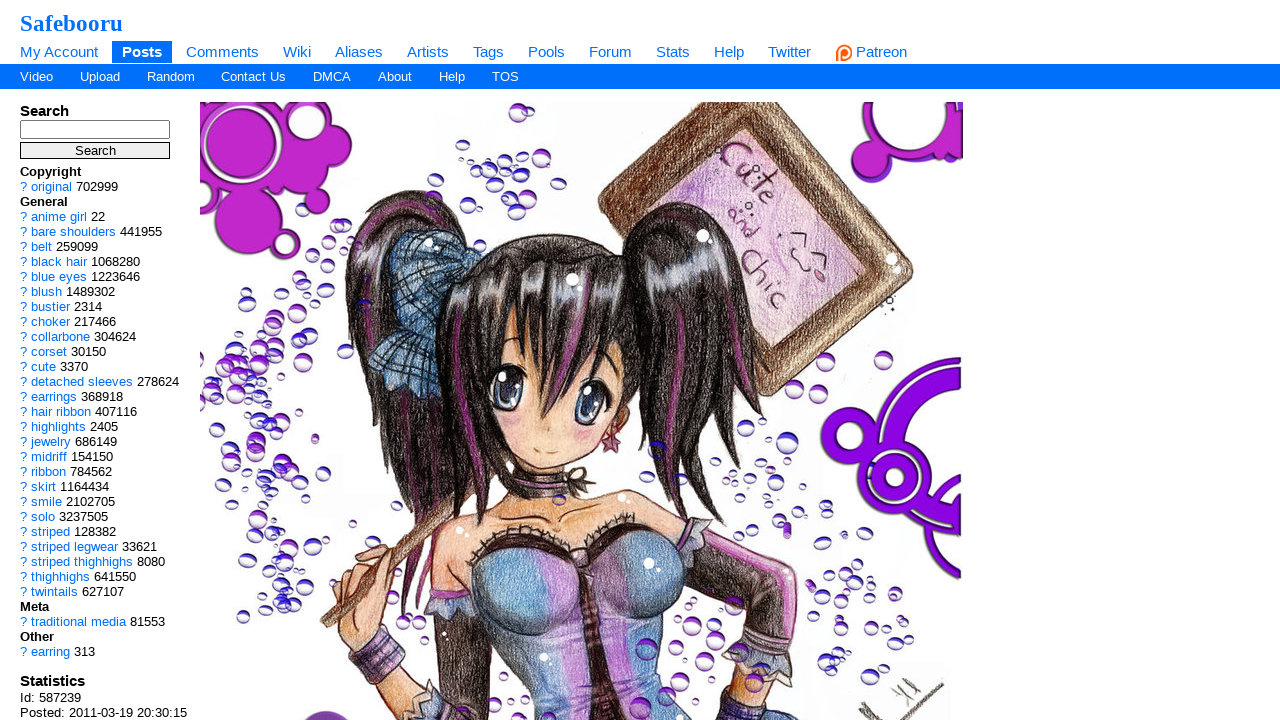

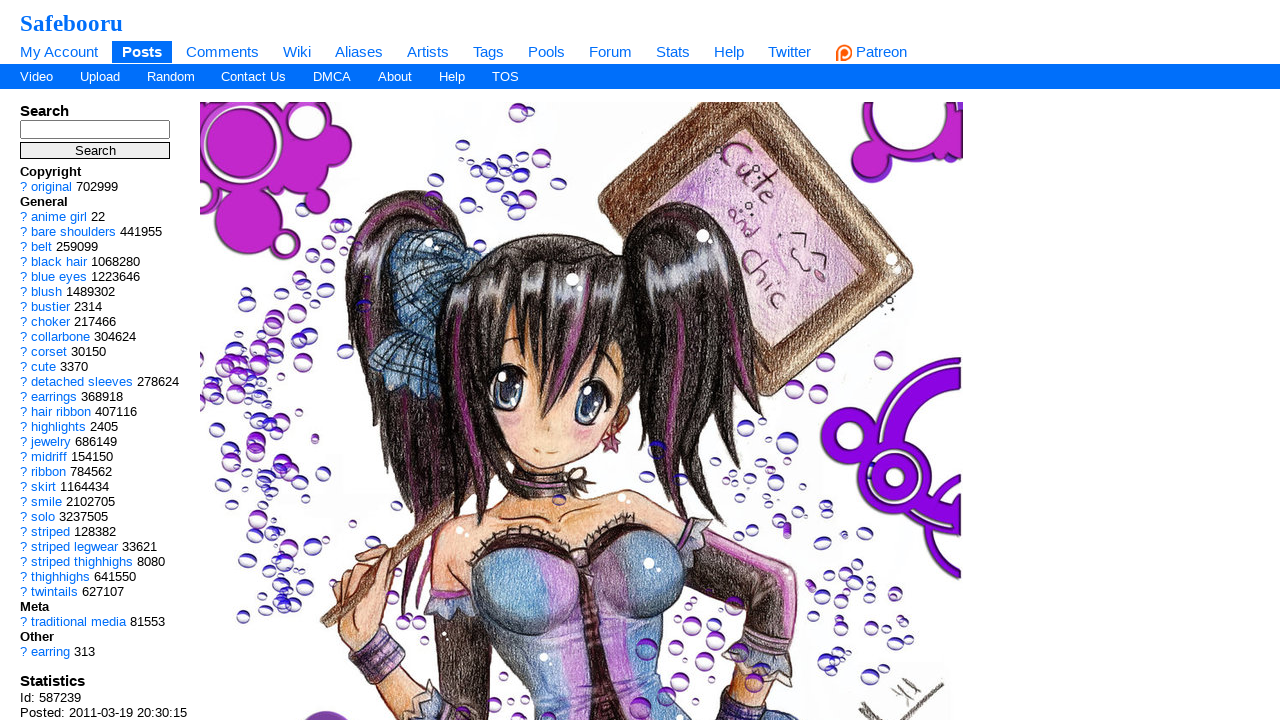